Tests SpiceJet flight search functionality by selecting departure and arrival cities using the search form

Starting URL: https://www.spicejet.com/

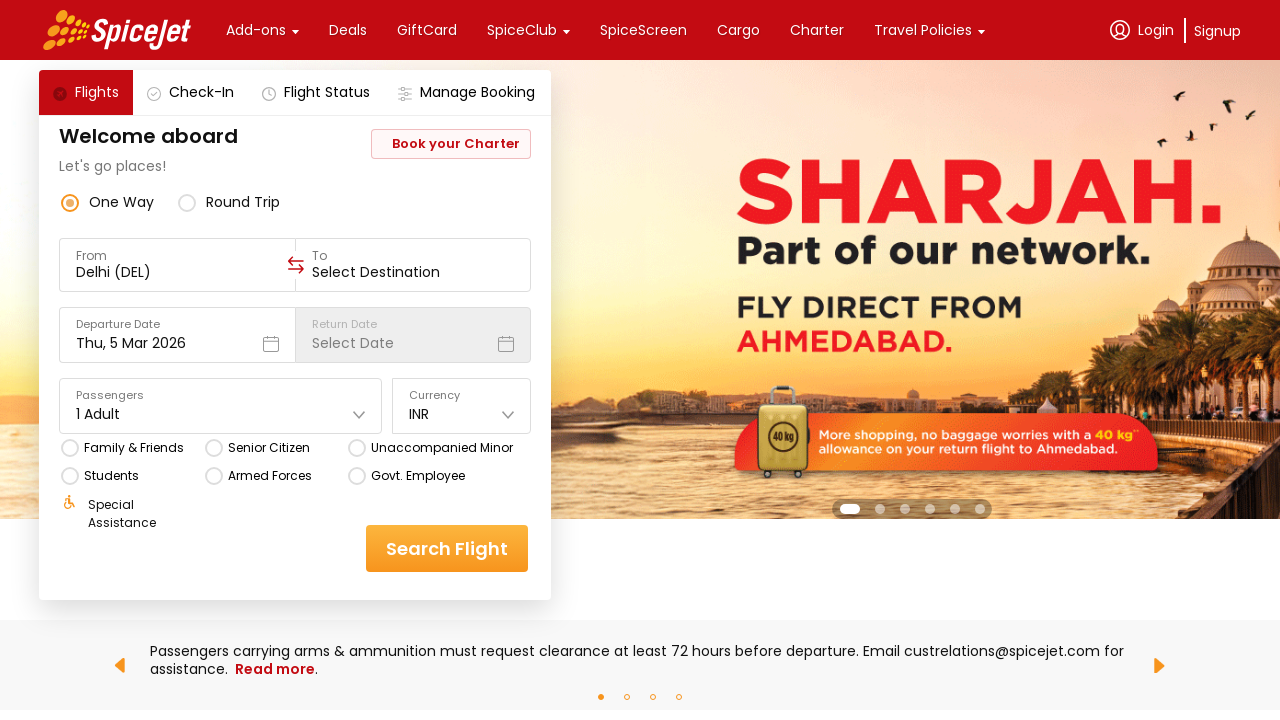

Clicked on the 'From' field in the flight search form at (178, 256) on xpath=//div[text()='From']
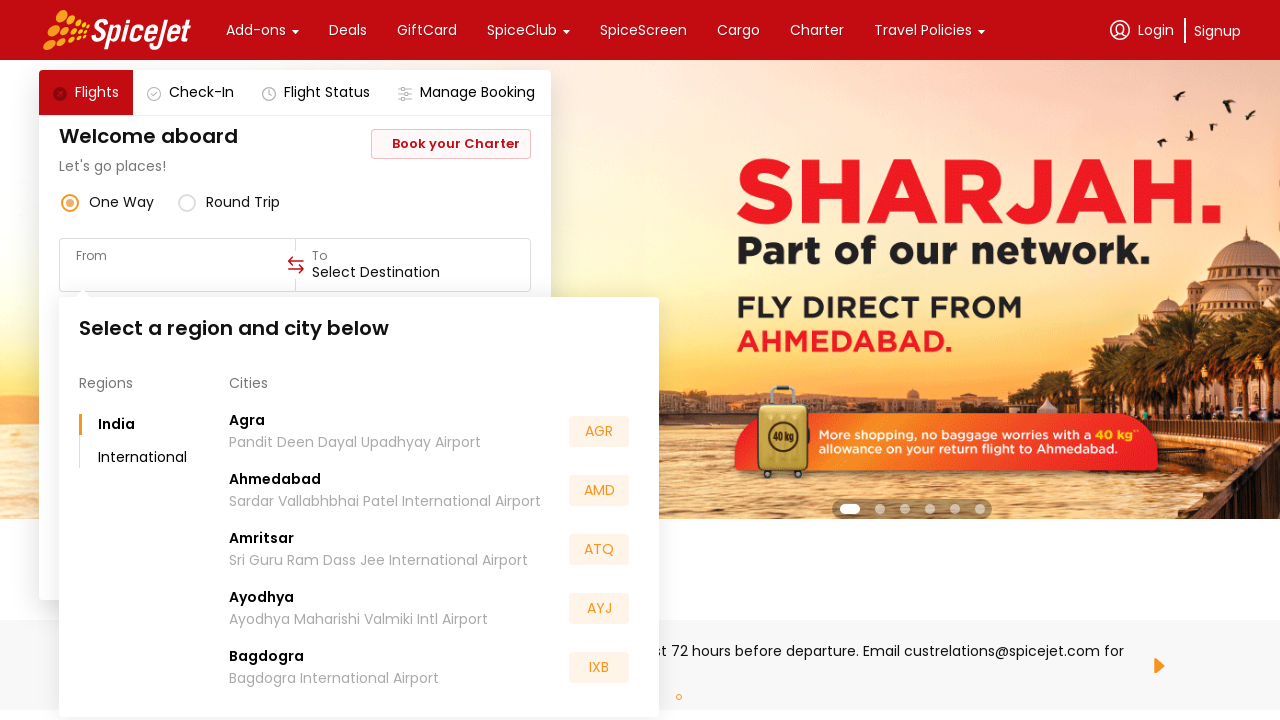

Typed departure city code 'MUM'
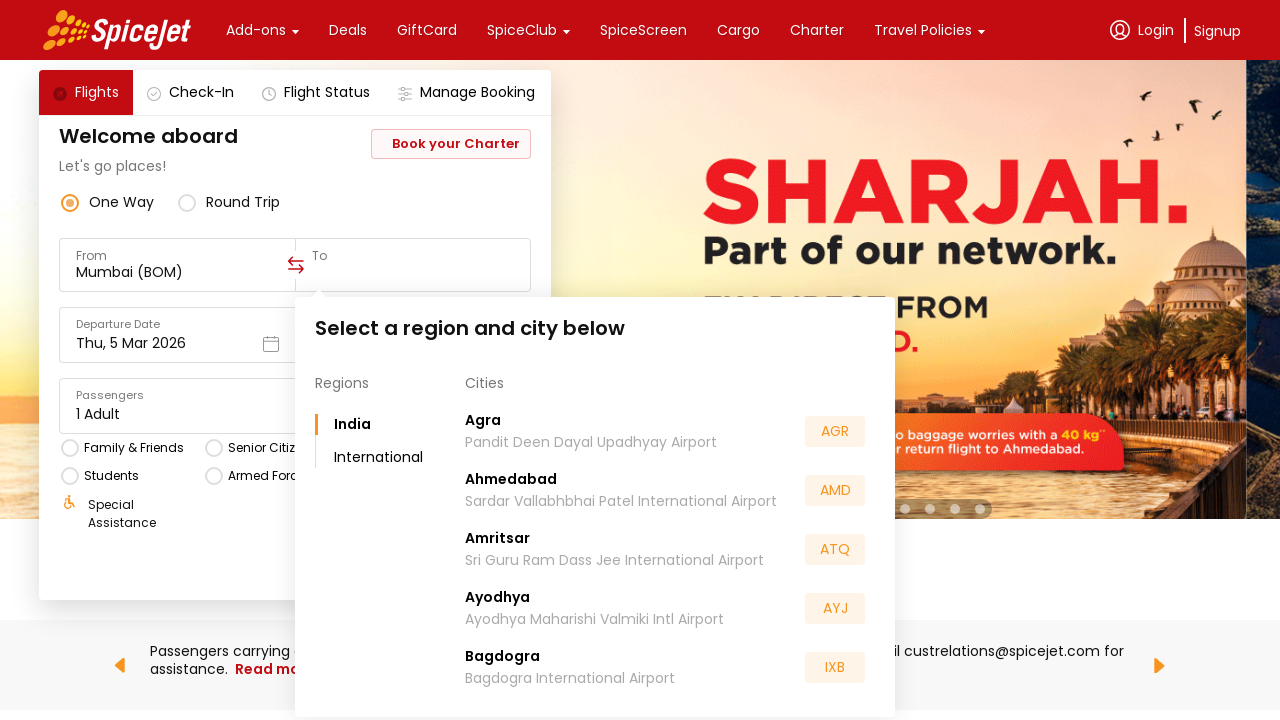

Pressed Enter to confirm departure city selection
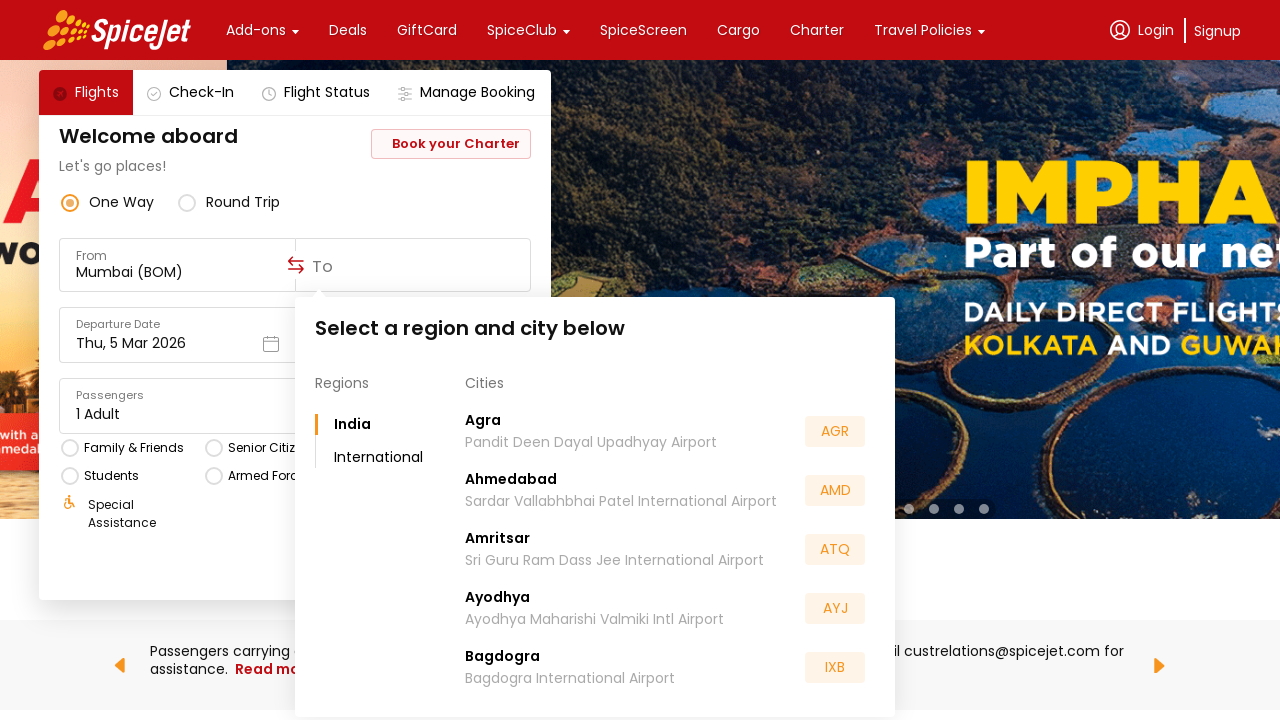

Waited for 'To' field to become visible
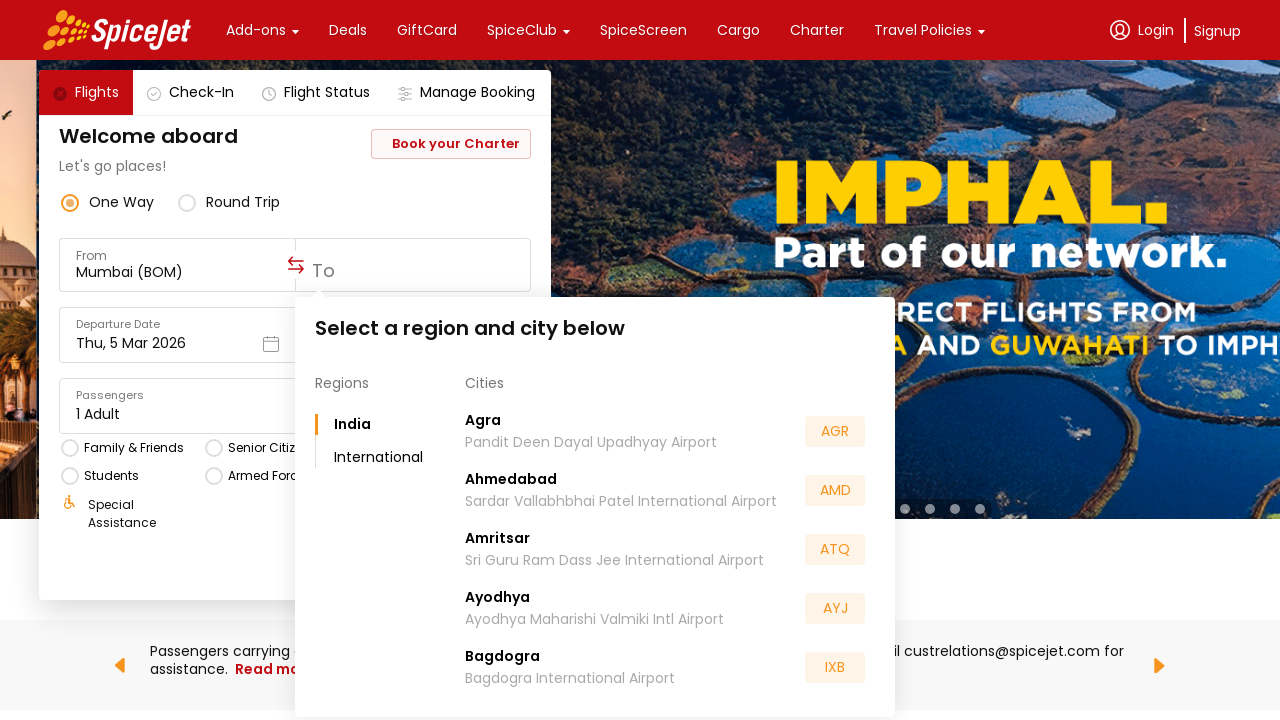

Removed blocking element by hiding it
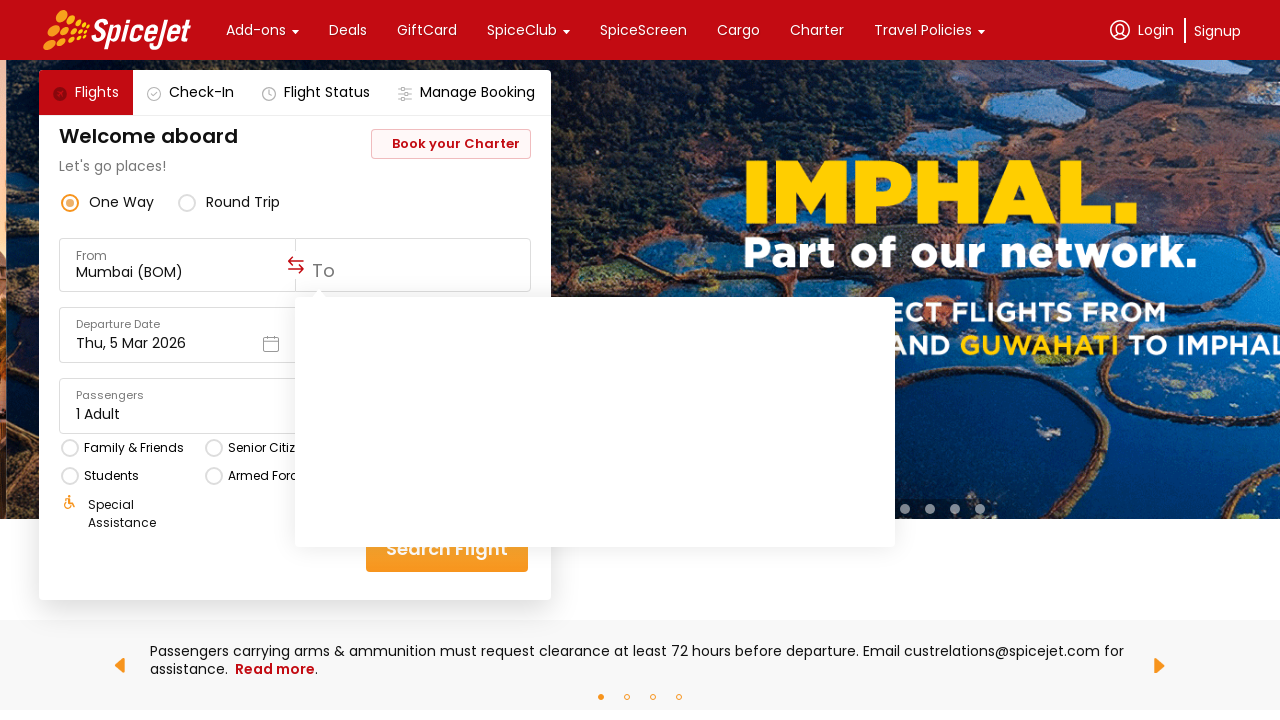

Scrolled 'To' field into view
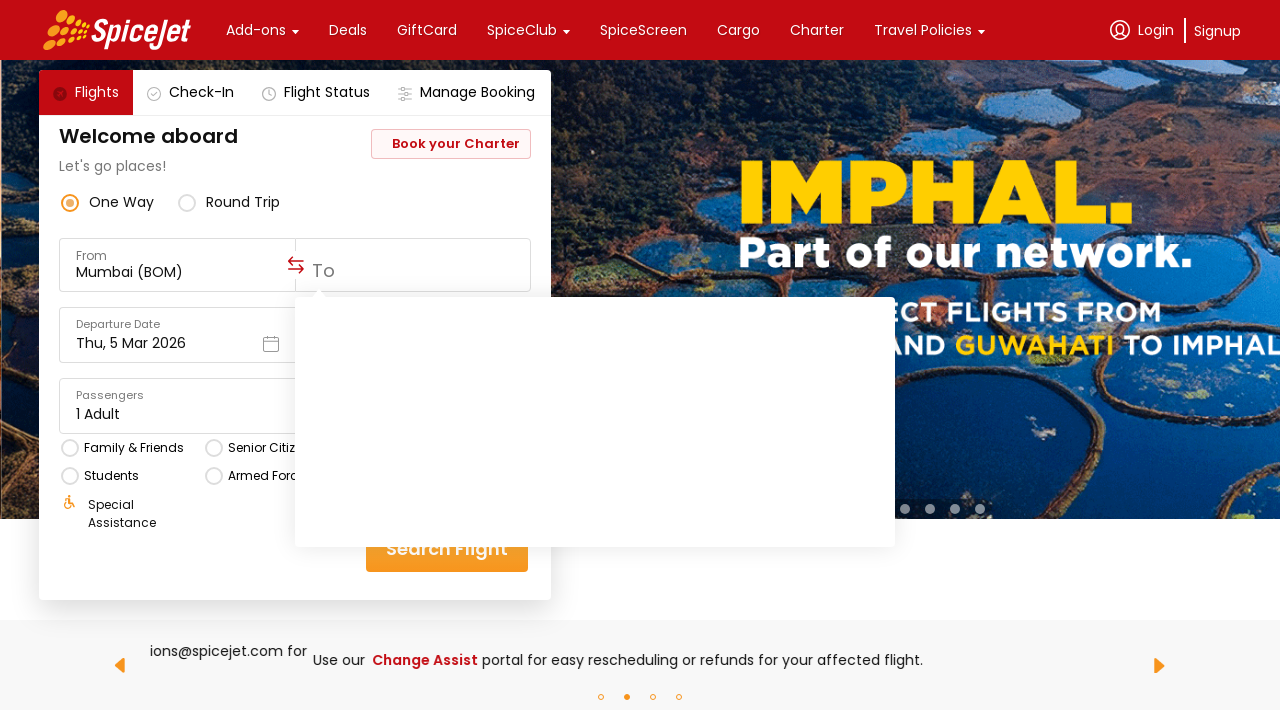

Clicked on the 'To' field using JavaScript click at (413, 276) on xpath=//div[text()='To']
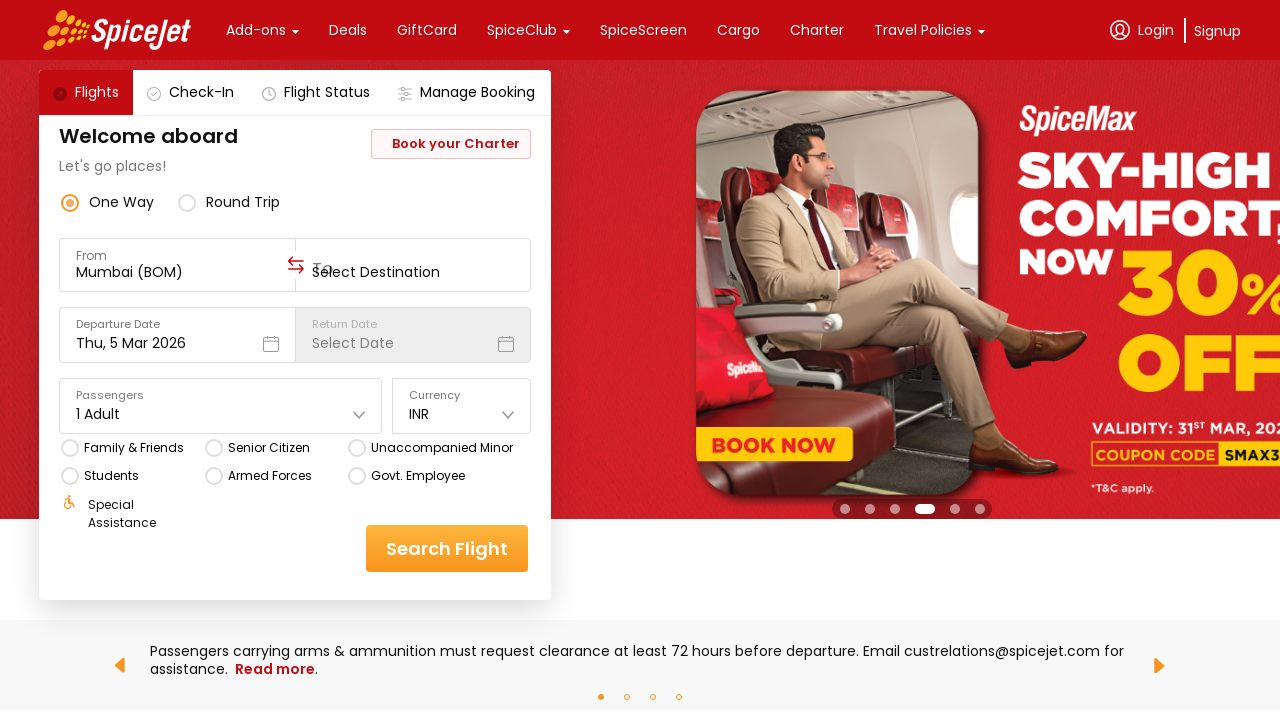

Typed destination city code 'HYD'
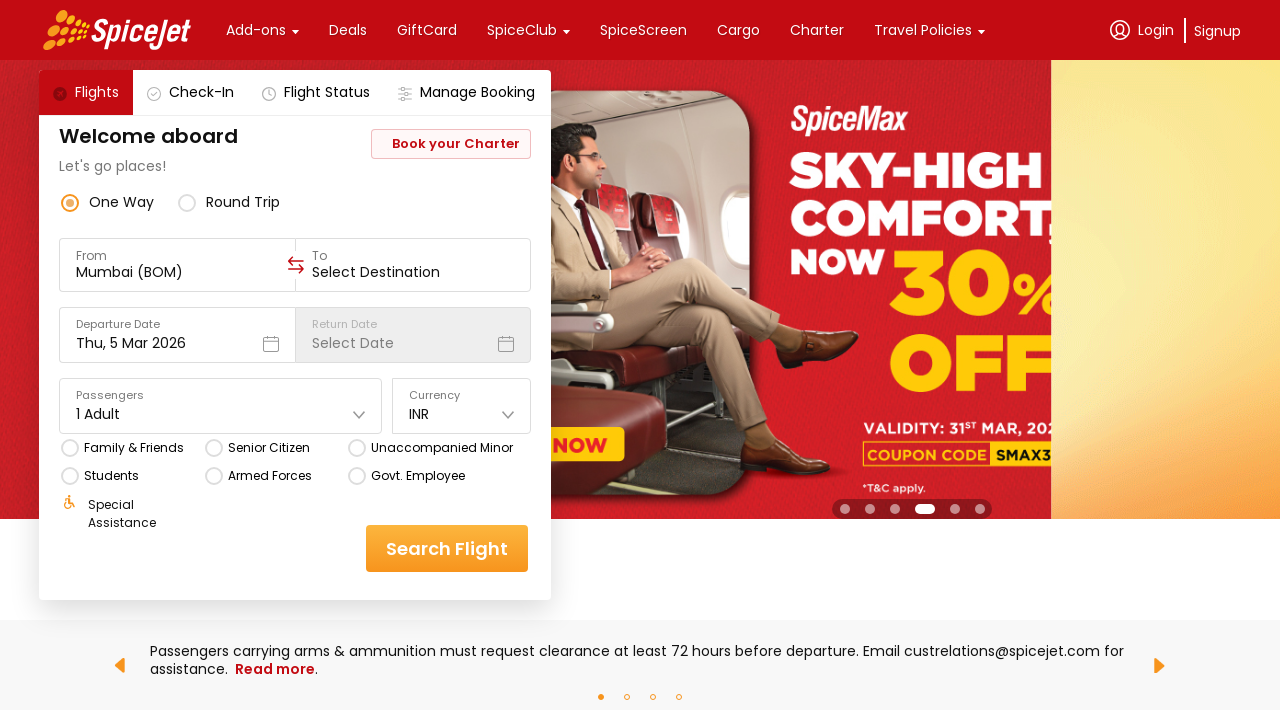

Pressed Enter to confirm destination city selection
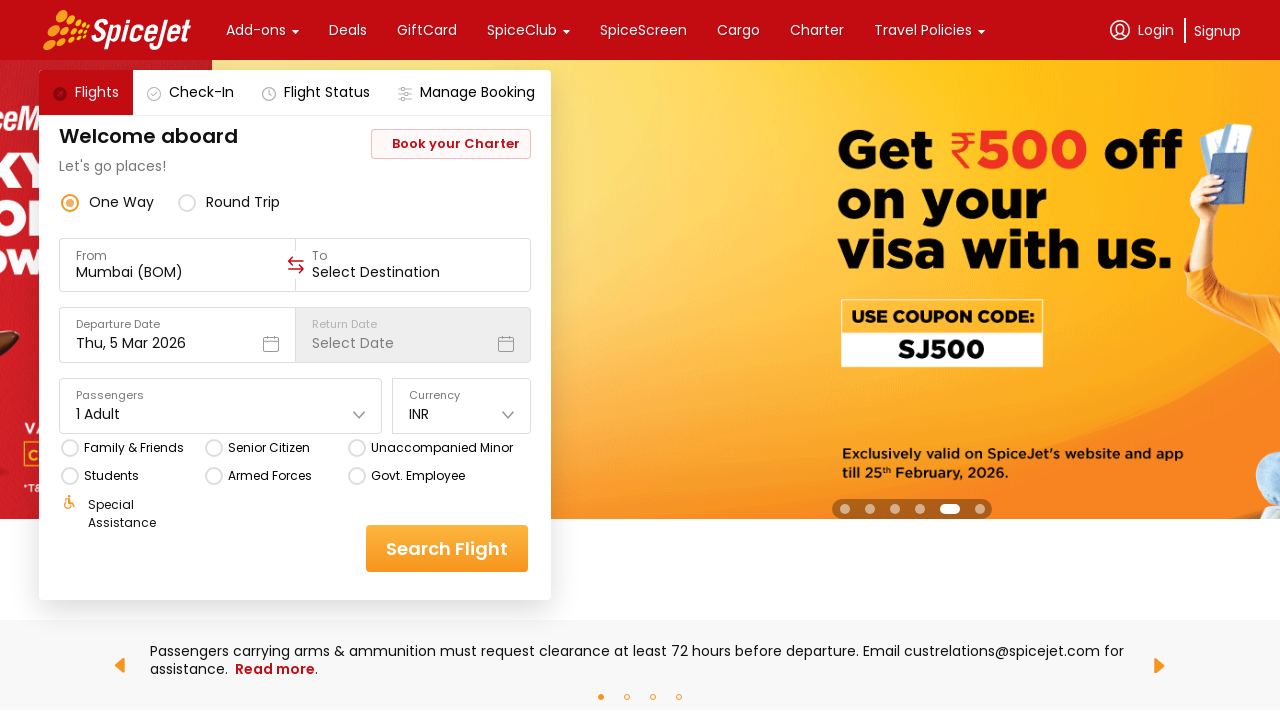

Waited 2 seconds for the flight search form to update
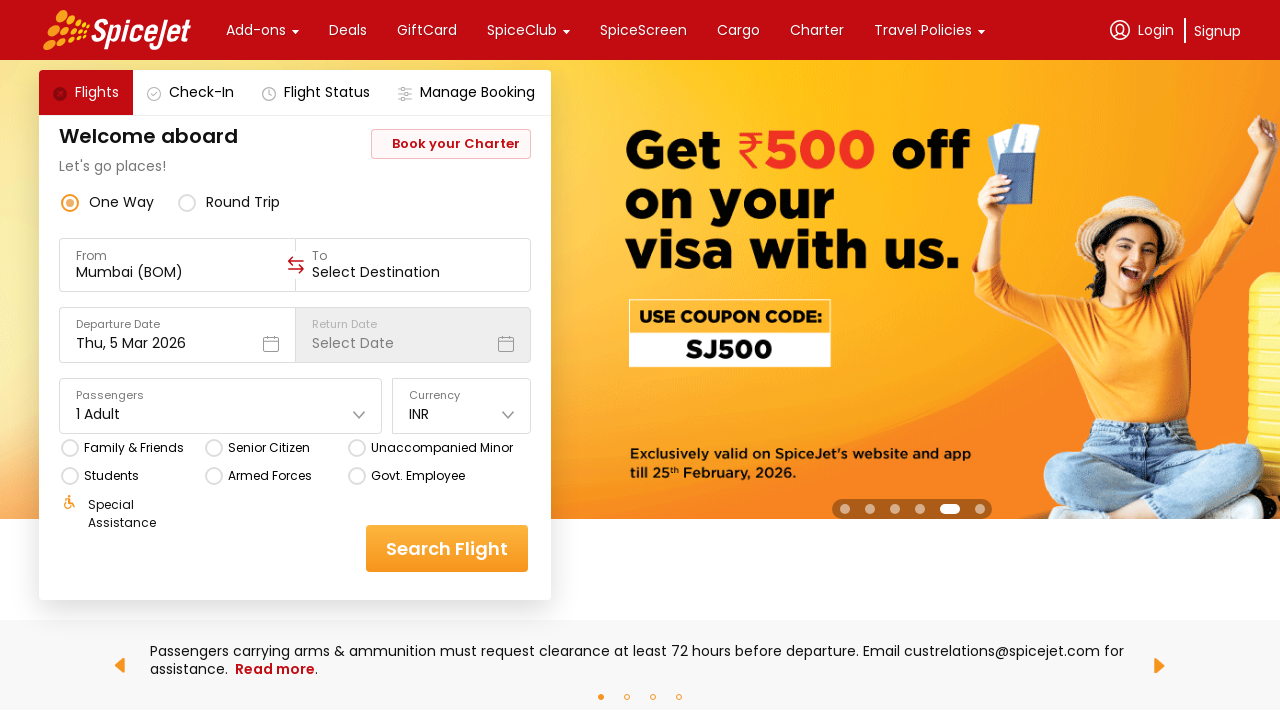

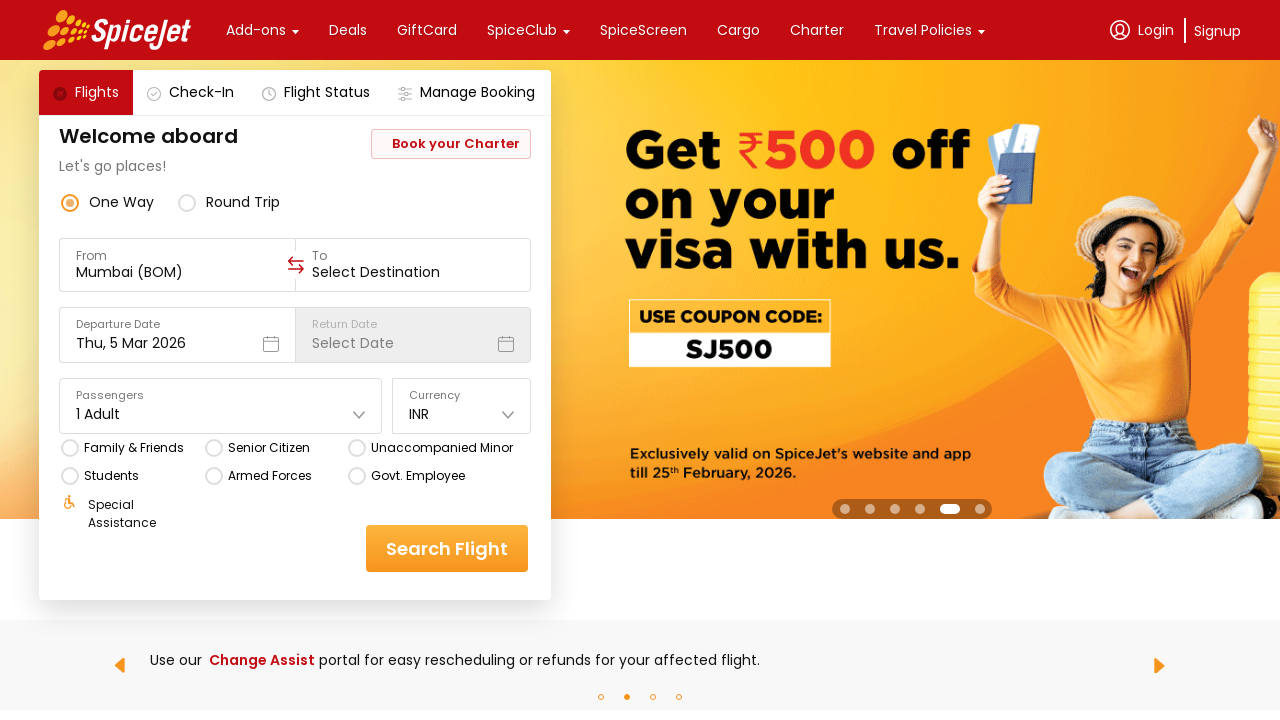